Tests a registration form by selecting gender from dropdown, clicking a radio button for location type, checking terms checkbox, submitting the form, and clicking a detail link.

Starting URL: https://www.thetestingworld.com/testings

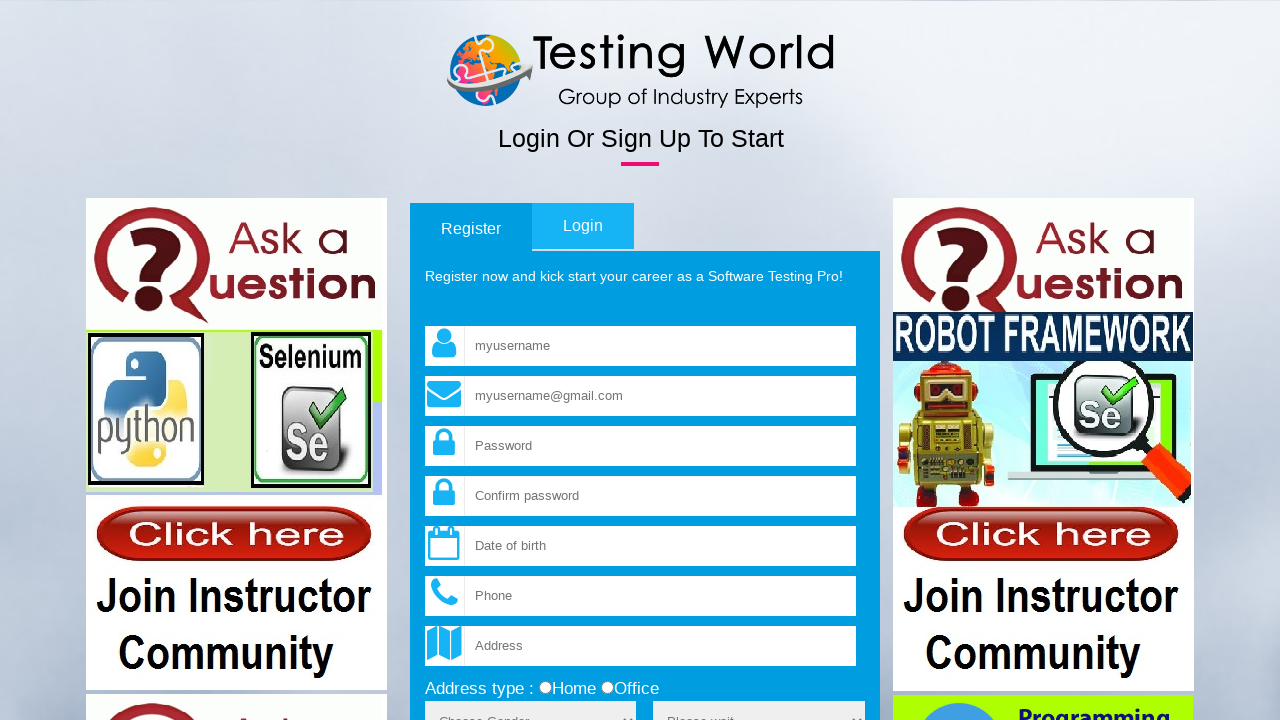

Selected 'Male' from the sex dropdown on select[name='sex']
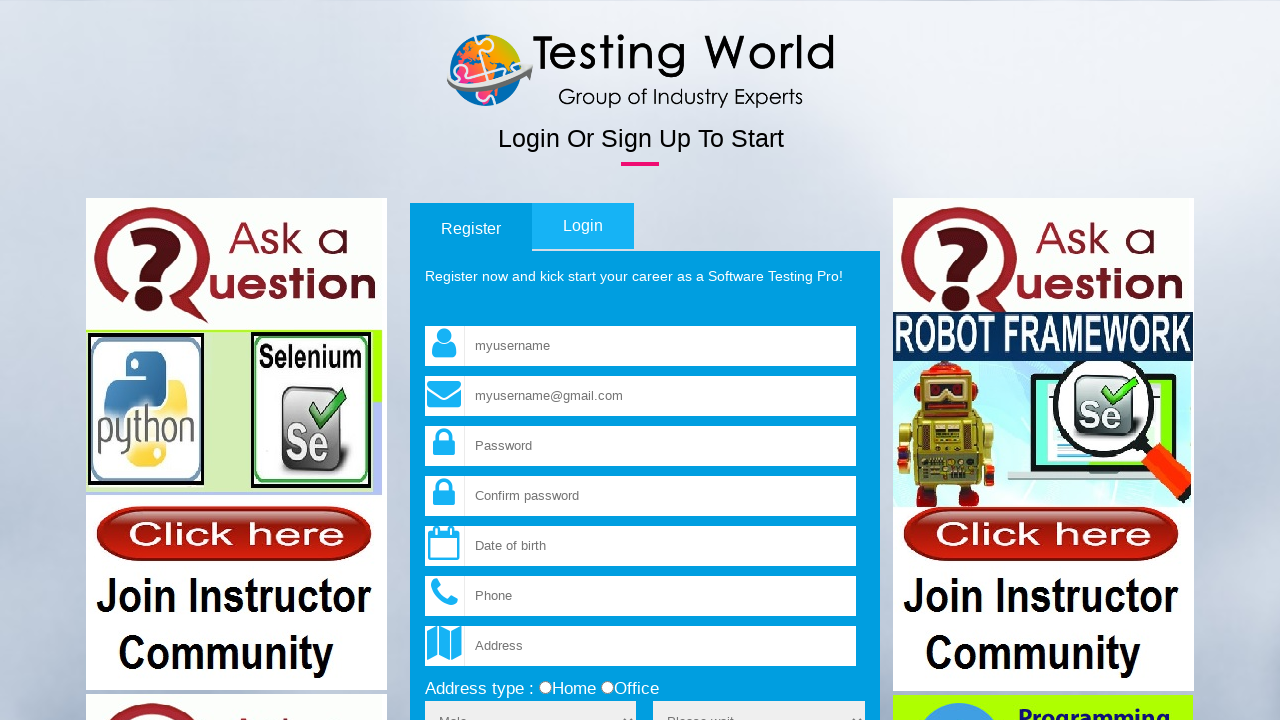

Clicked the 'office' radio button for location type at (607, 688) on input[value='office']
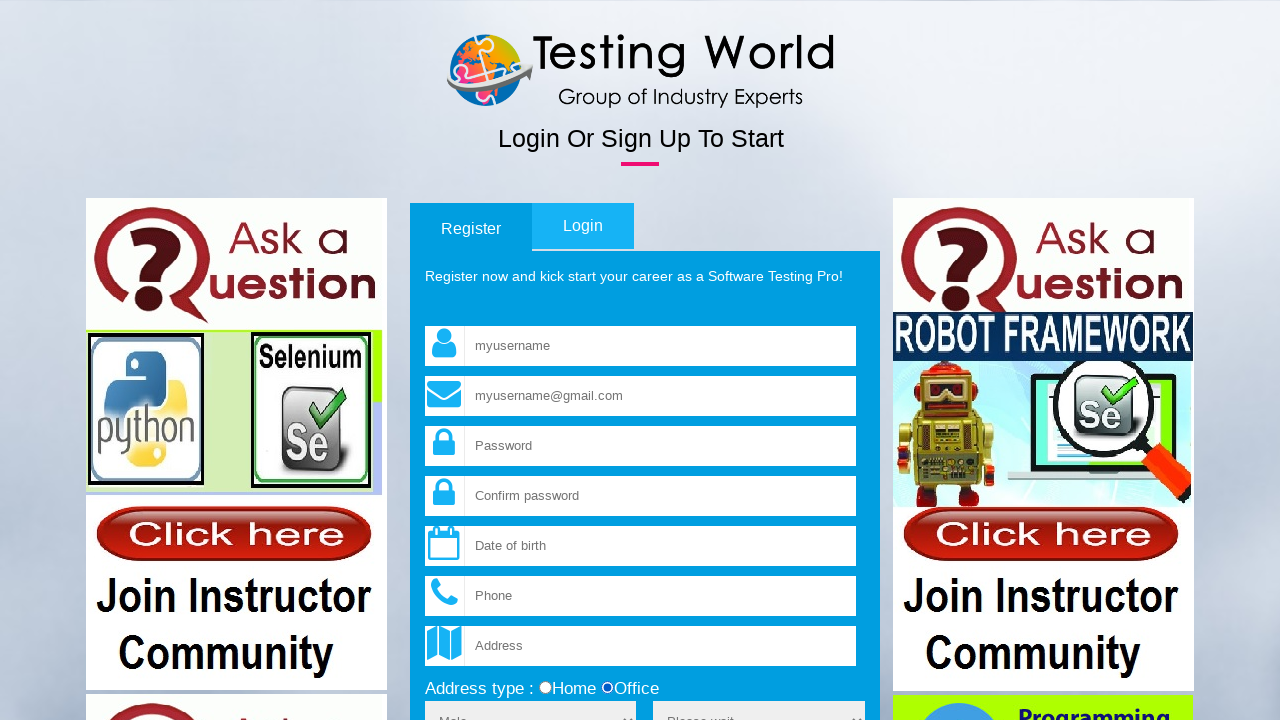

Checked the terms and conditions checkbox at (431, 361) on input[name='terms']
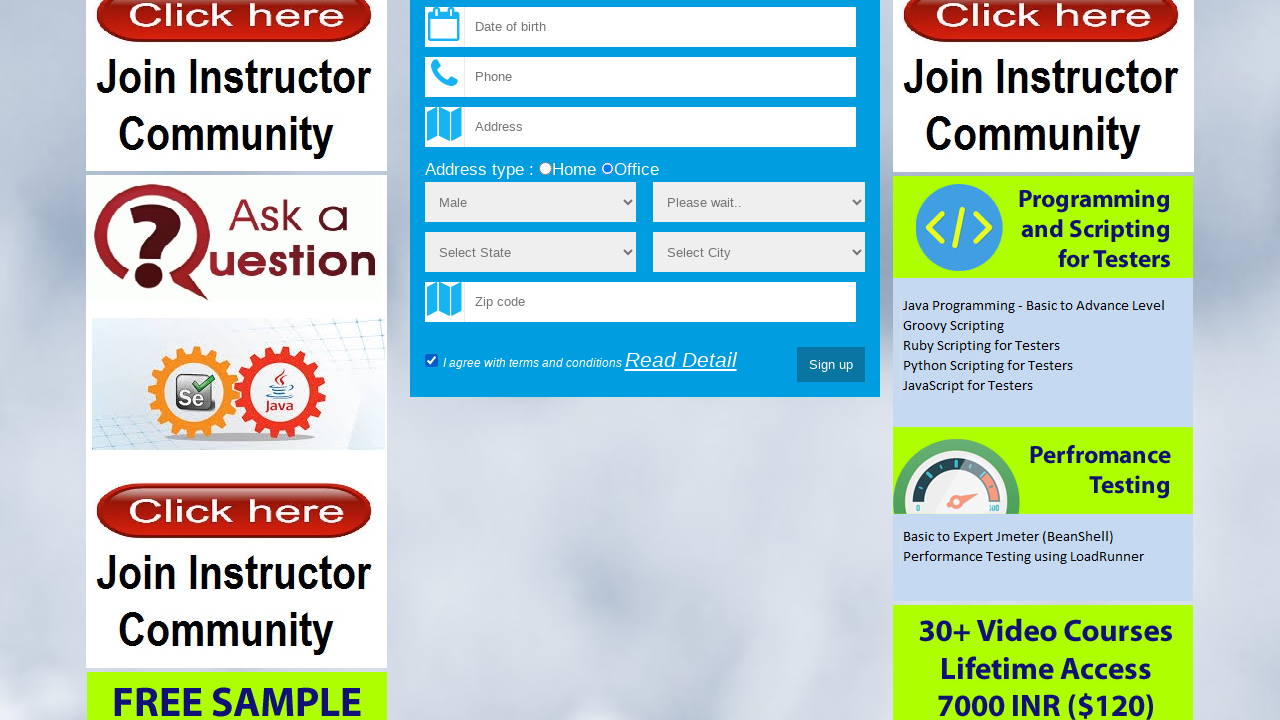

Clicked the submit button to submit the registration form at (831, 365) on input[type='submit']
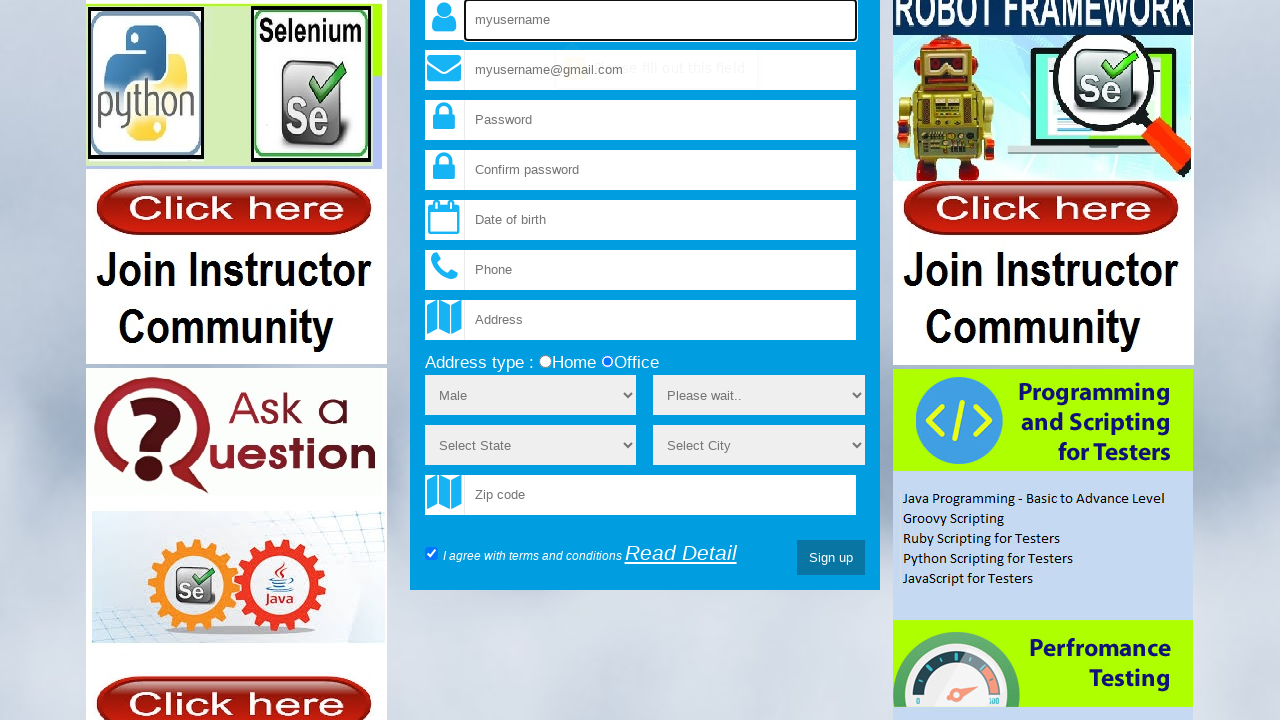

Clicked the 'Read Detail' link at (681, 553) on text=Read Detail
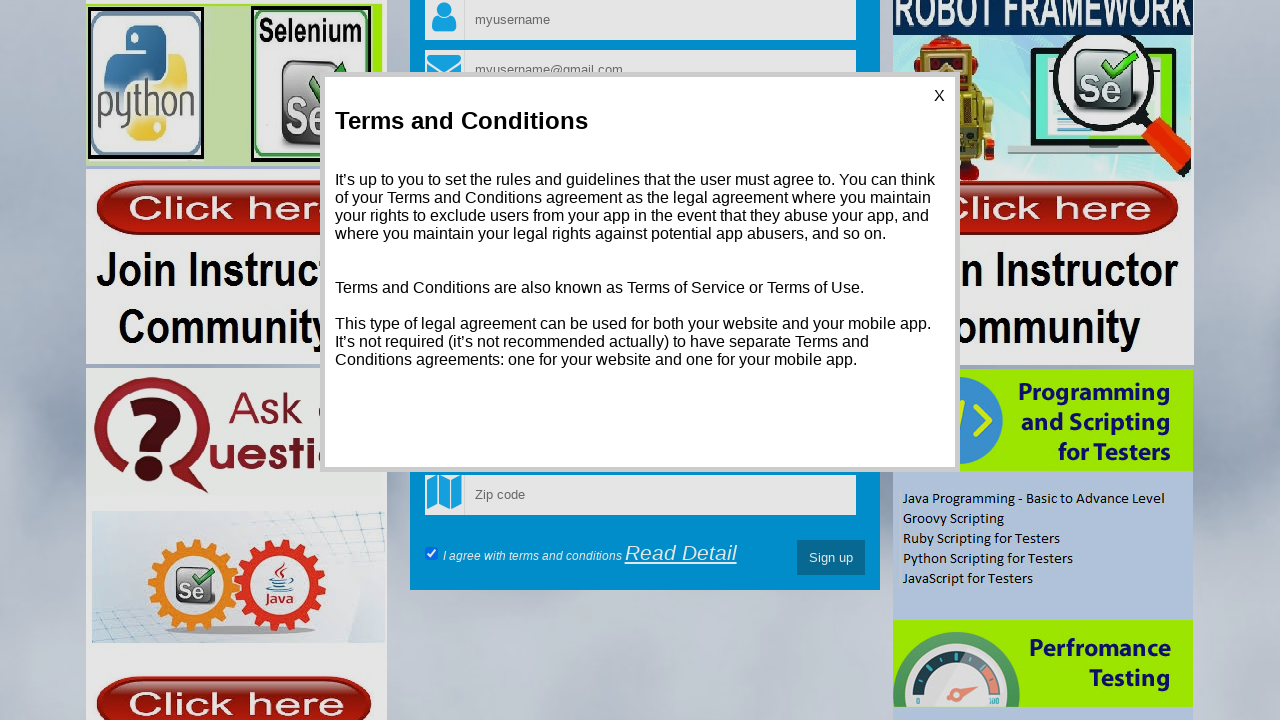

Navigation to registration page completed
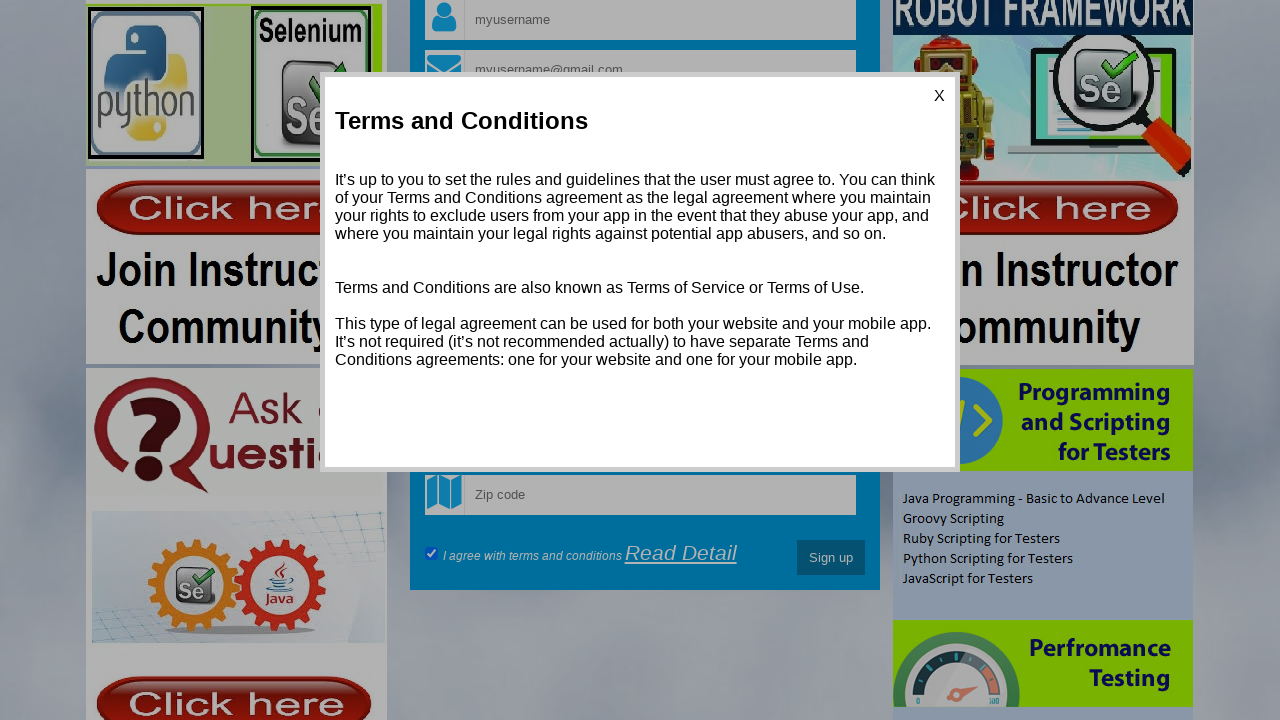

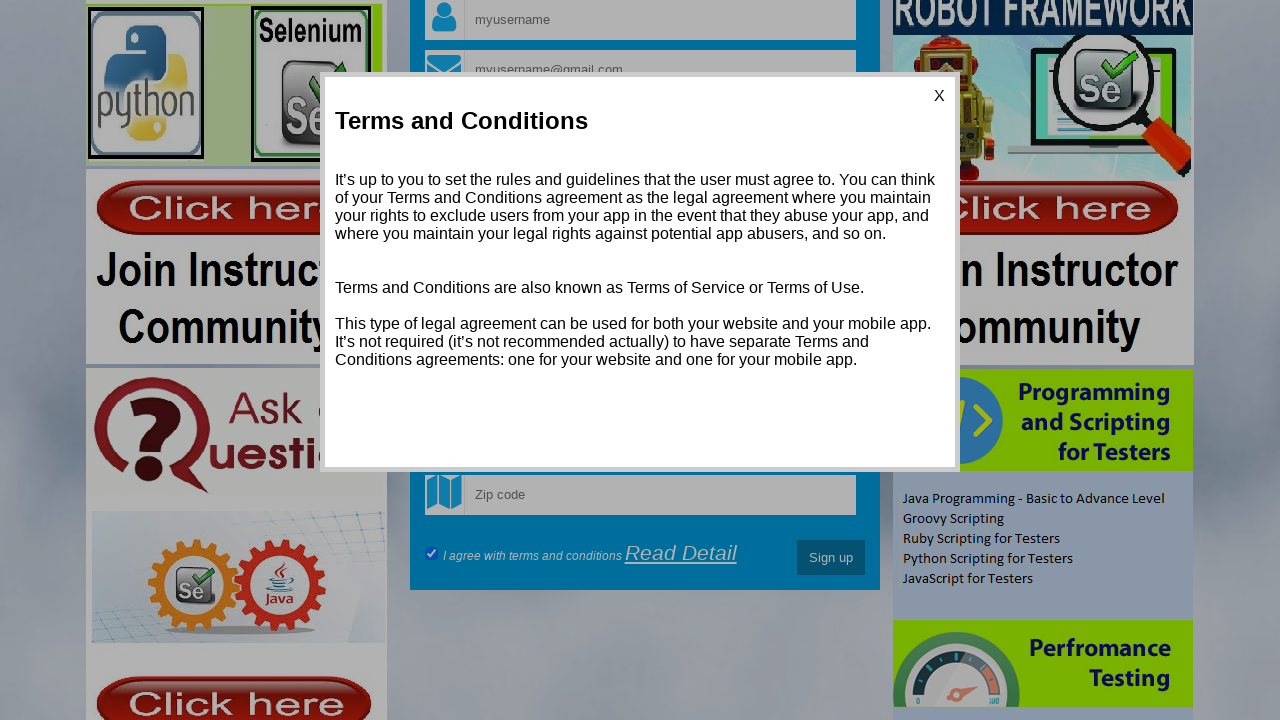